Tests clicking on a link that opens a popup window on a test automation practice website.

Starting URL: http://www.omayo.blogspot.com/

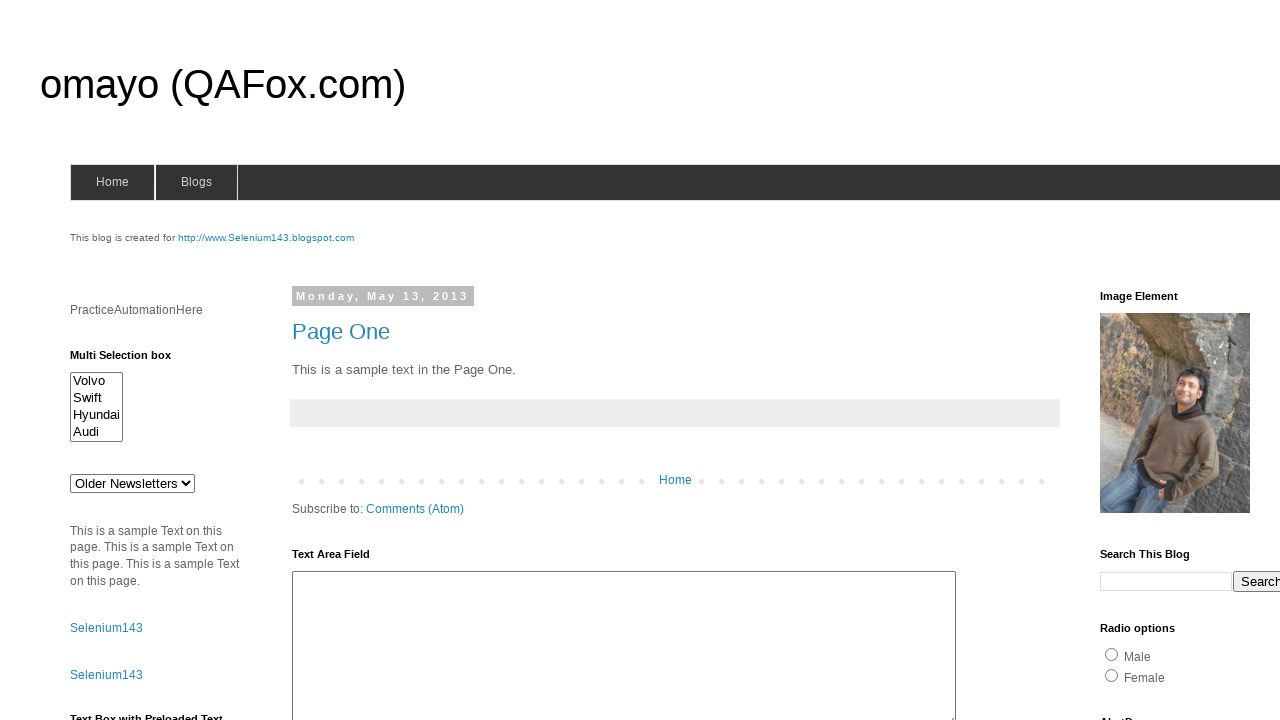

Clicked 'Open a popup window' link at (132, 360) on xpath=//a[text()='Open a popup window']
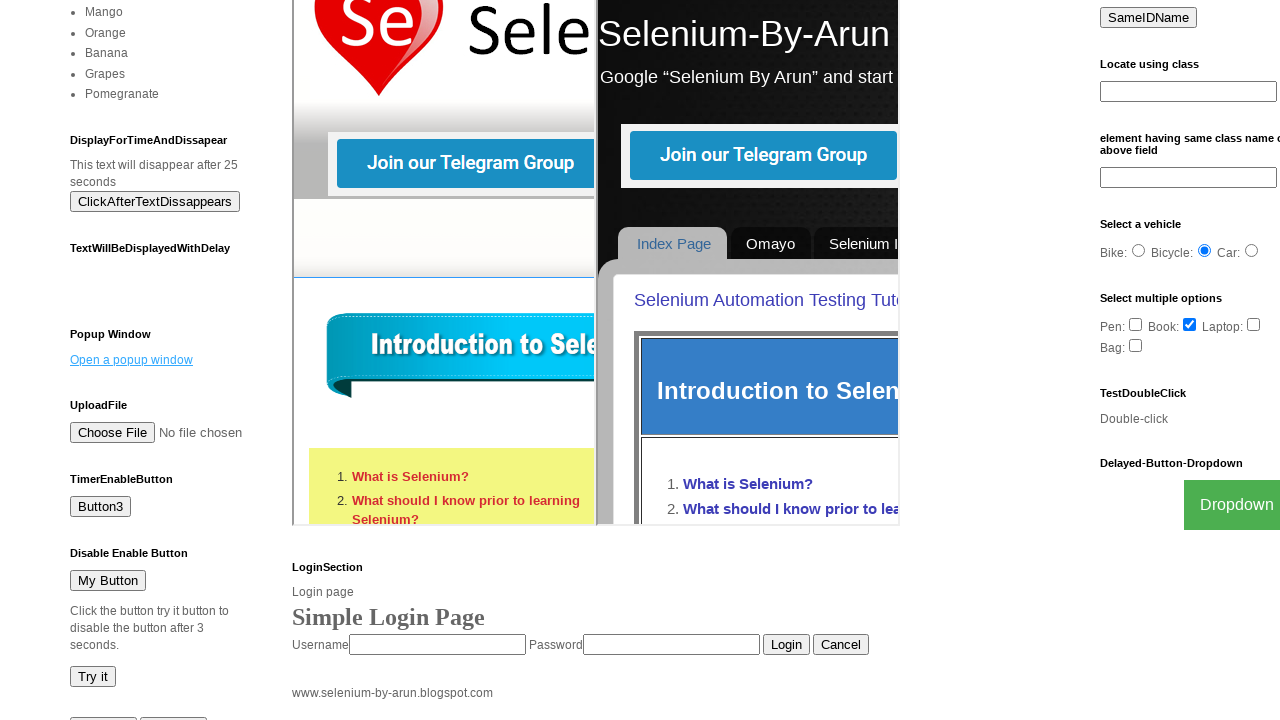

Waited 2 seconds for popup window to open
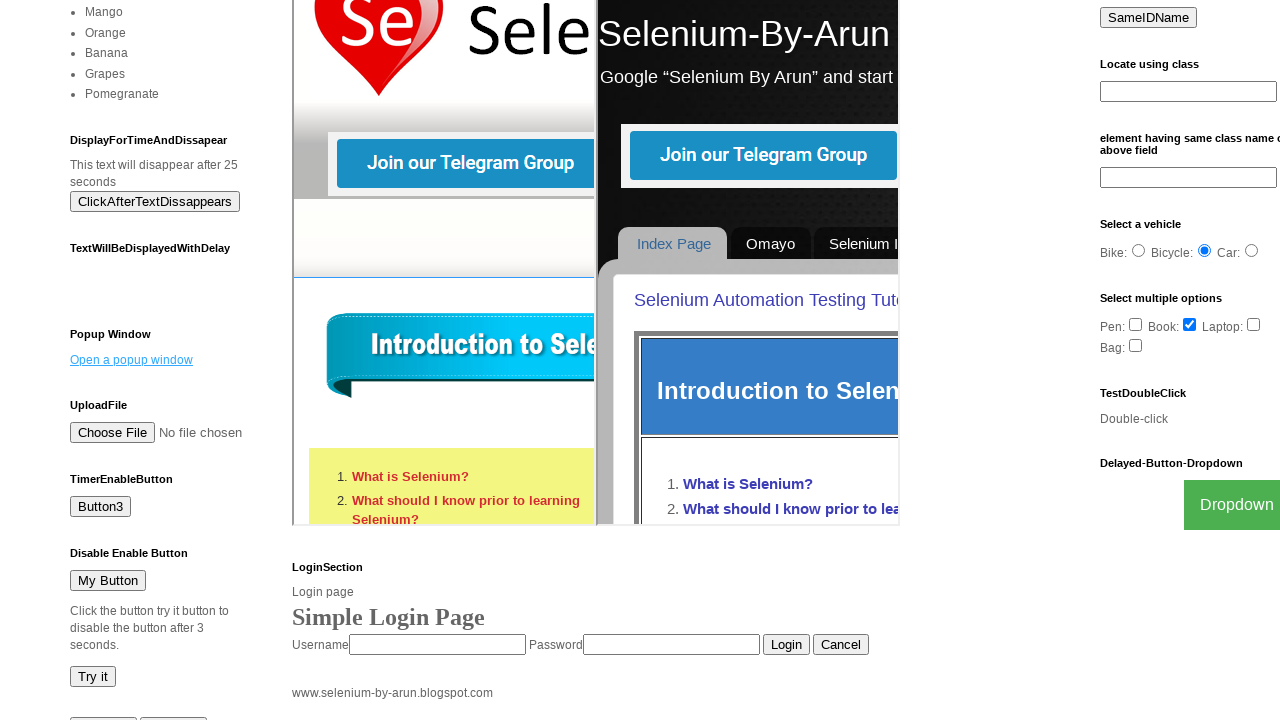

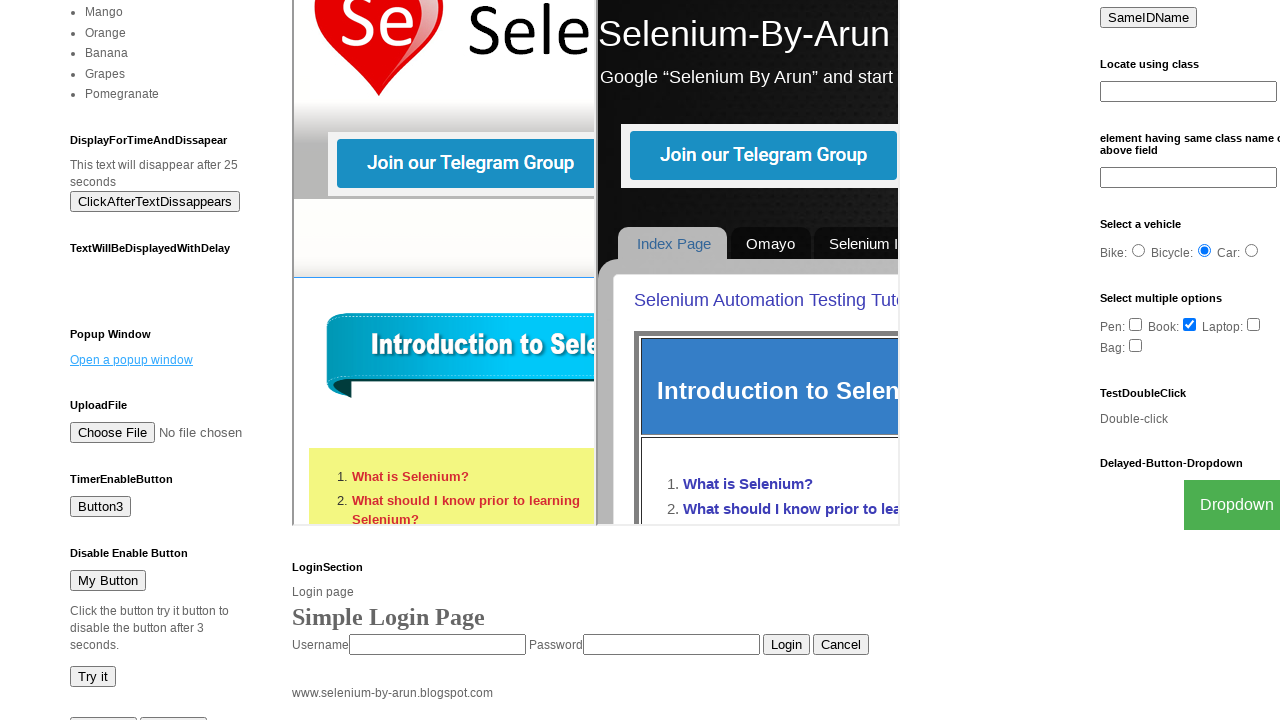